Tests page scrolling functionality by scrolling down, up, right, and left using JavaScript execution

Starting URL: https://the-goonies.webflow.io/

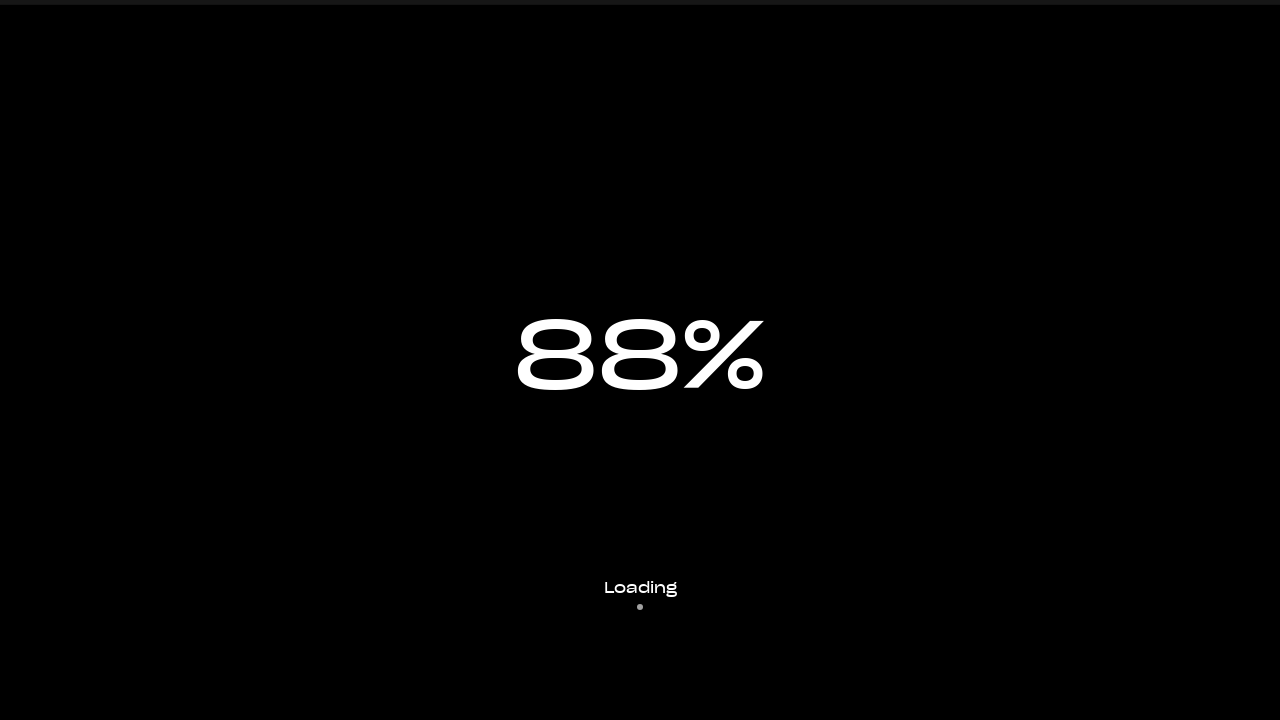

Scrolled down by 300 pixels
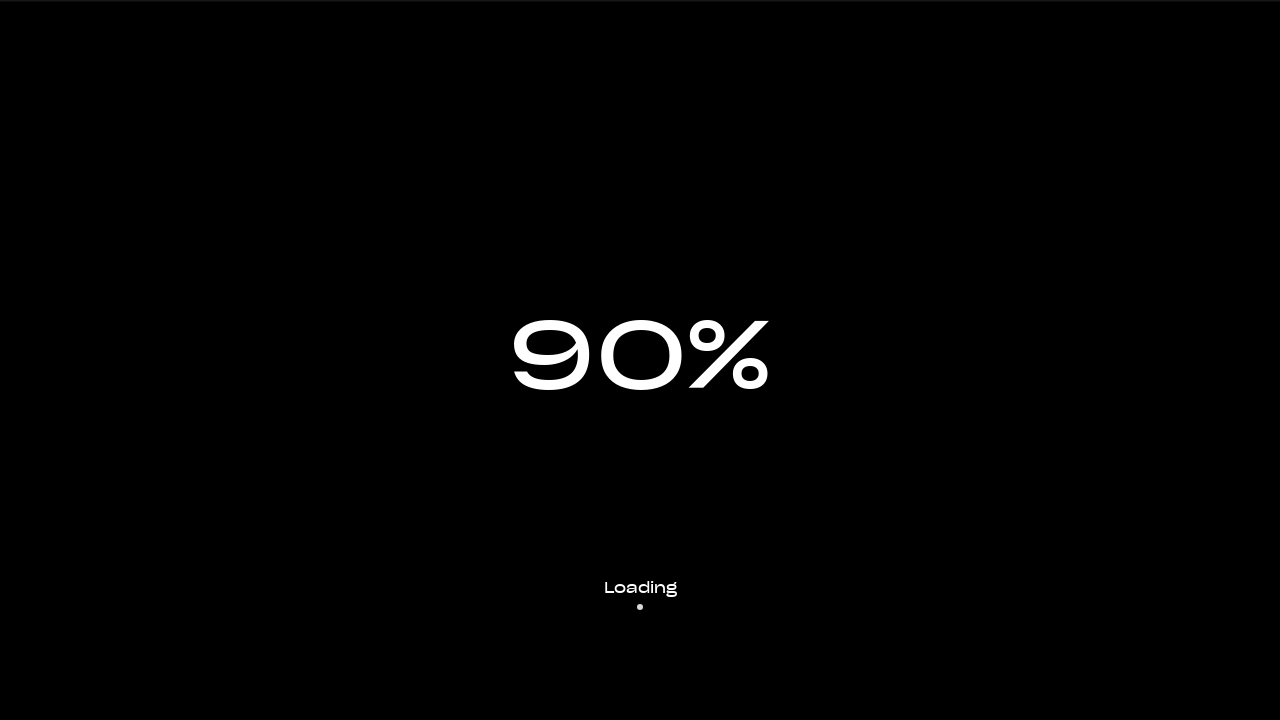

Scrolled up by 300 pixels
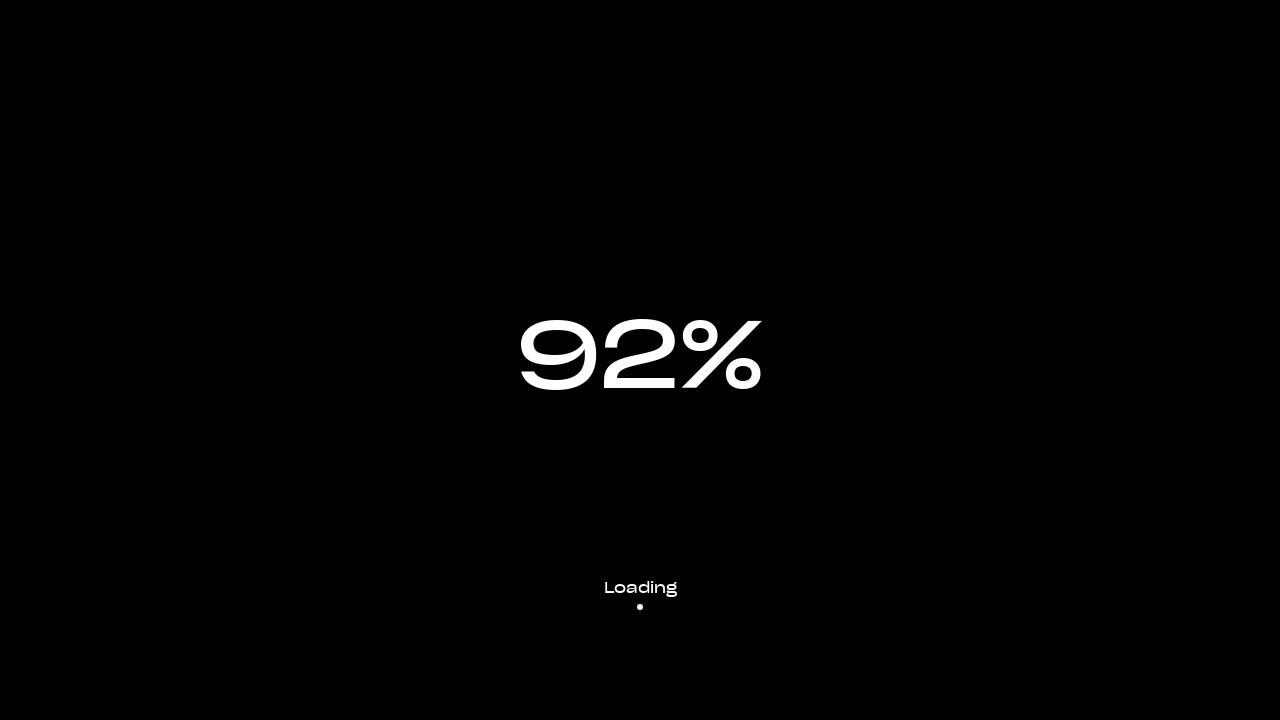

Scrolled right by 3000 pixels
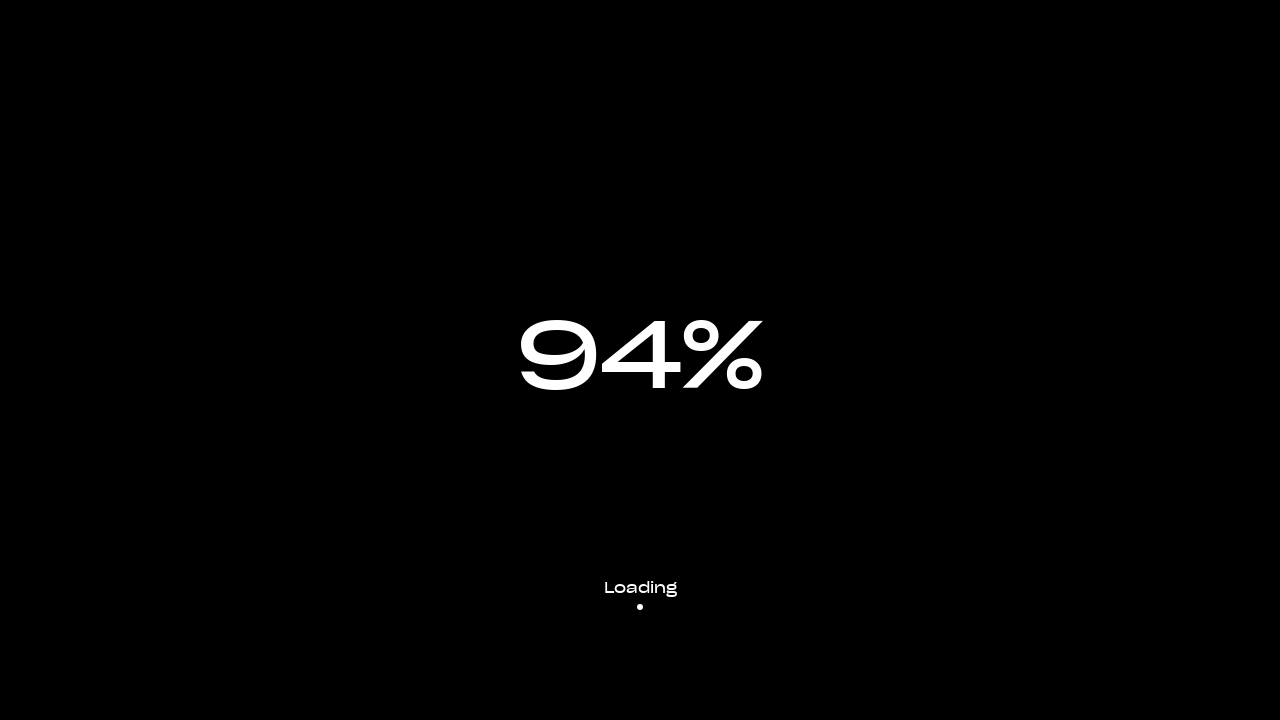

Scrolled left by 3000 pixels
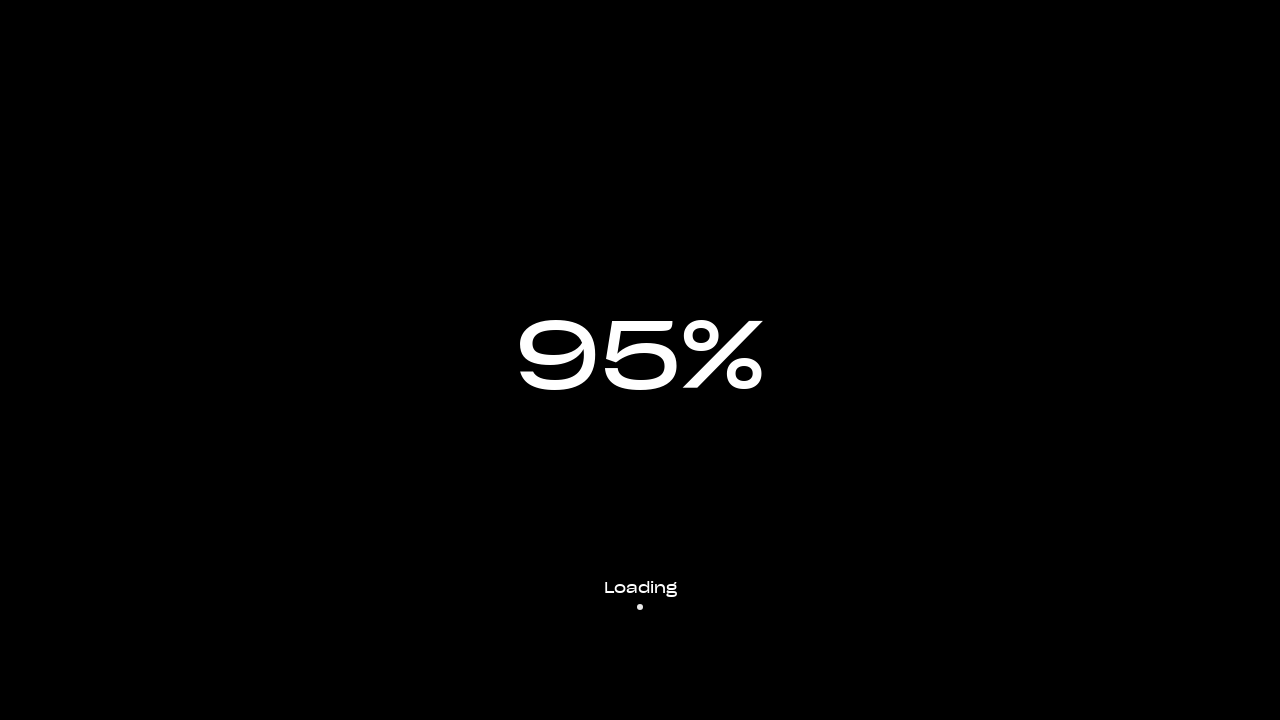

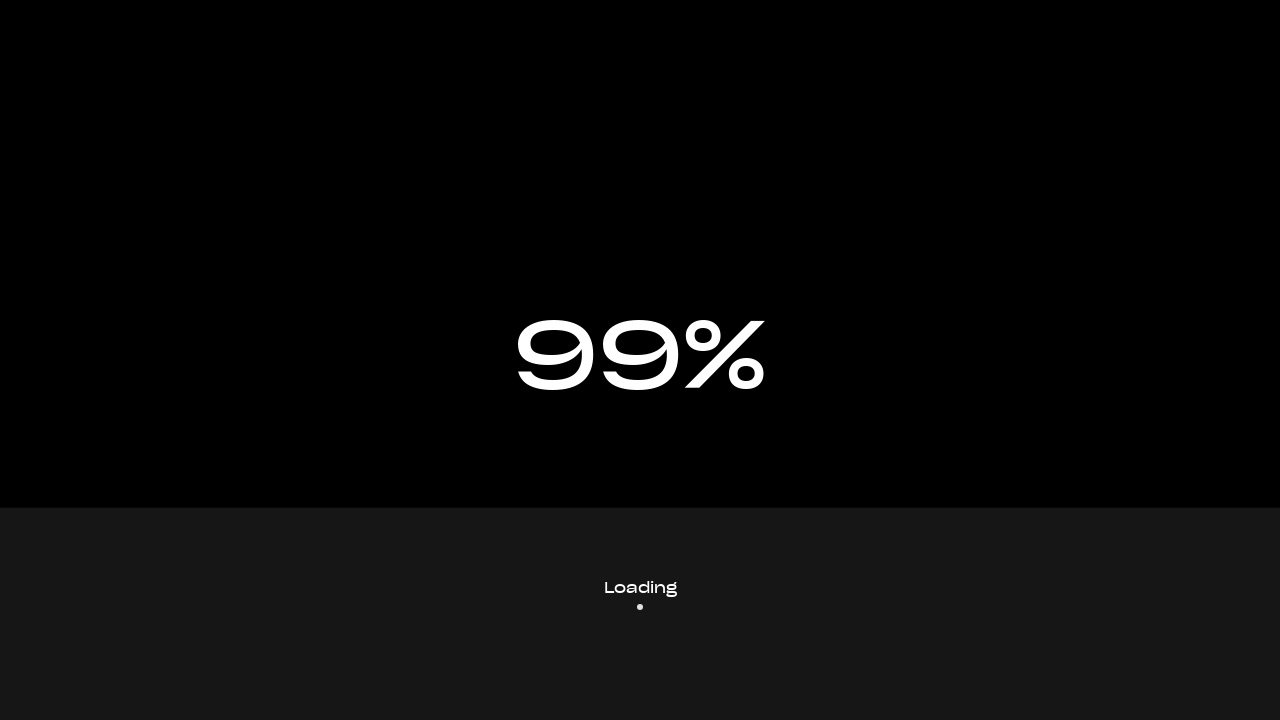